Navigates to the Demoblaze demo e-commerce store and verifies that product listings are displayed on the homepage.

Starting URL: https://www.demoblaze.com/index.html

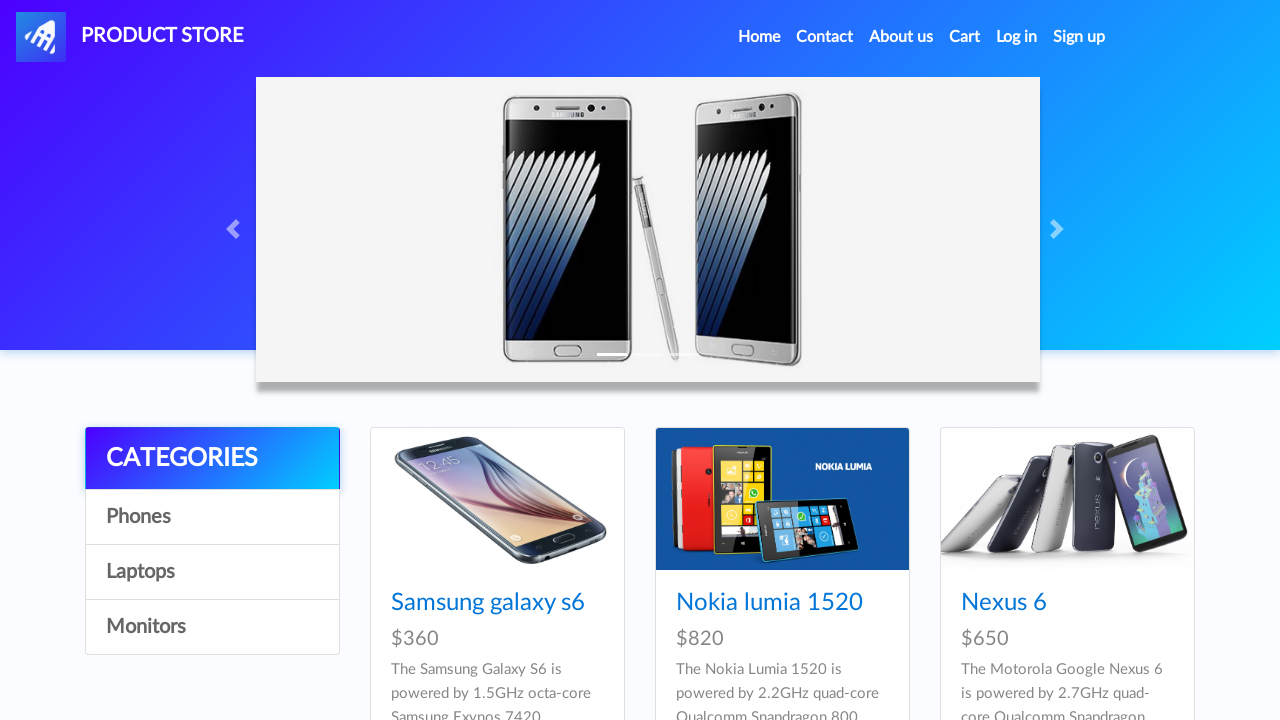

Navigated to Demoblaze homepage
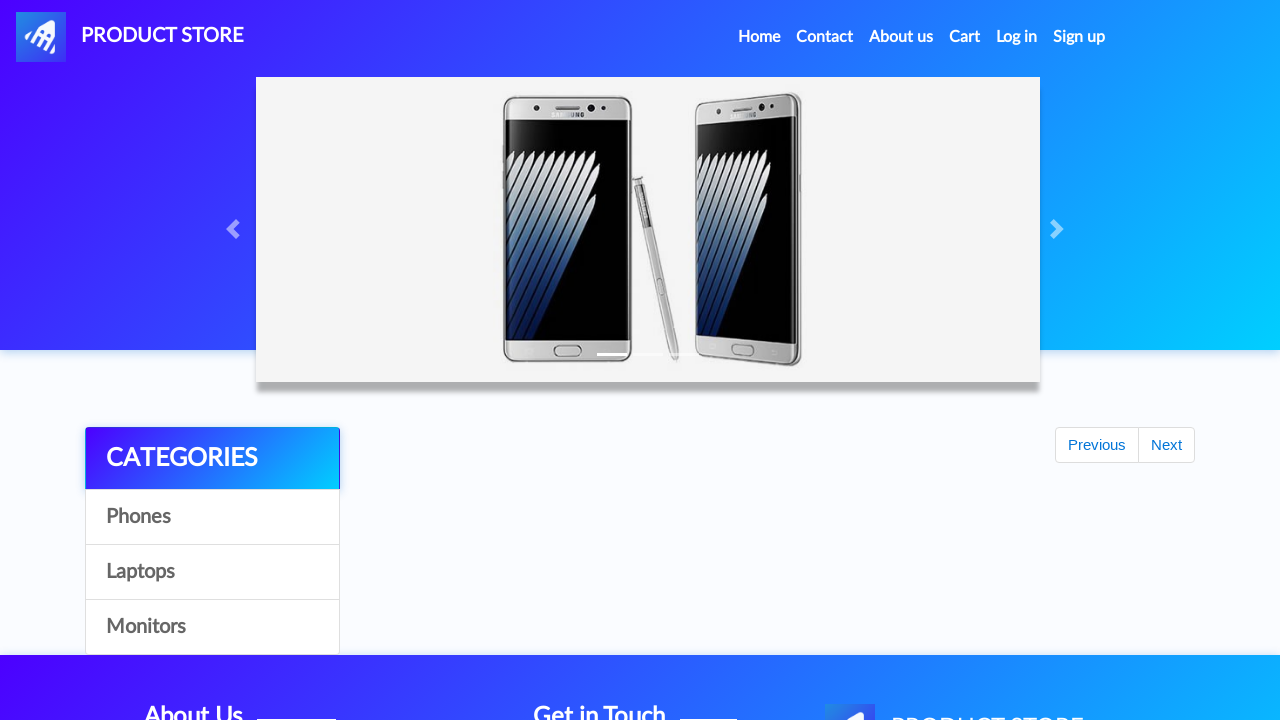

Product listings loaded on the page
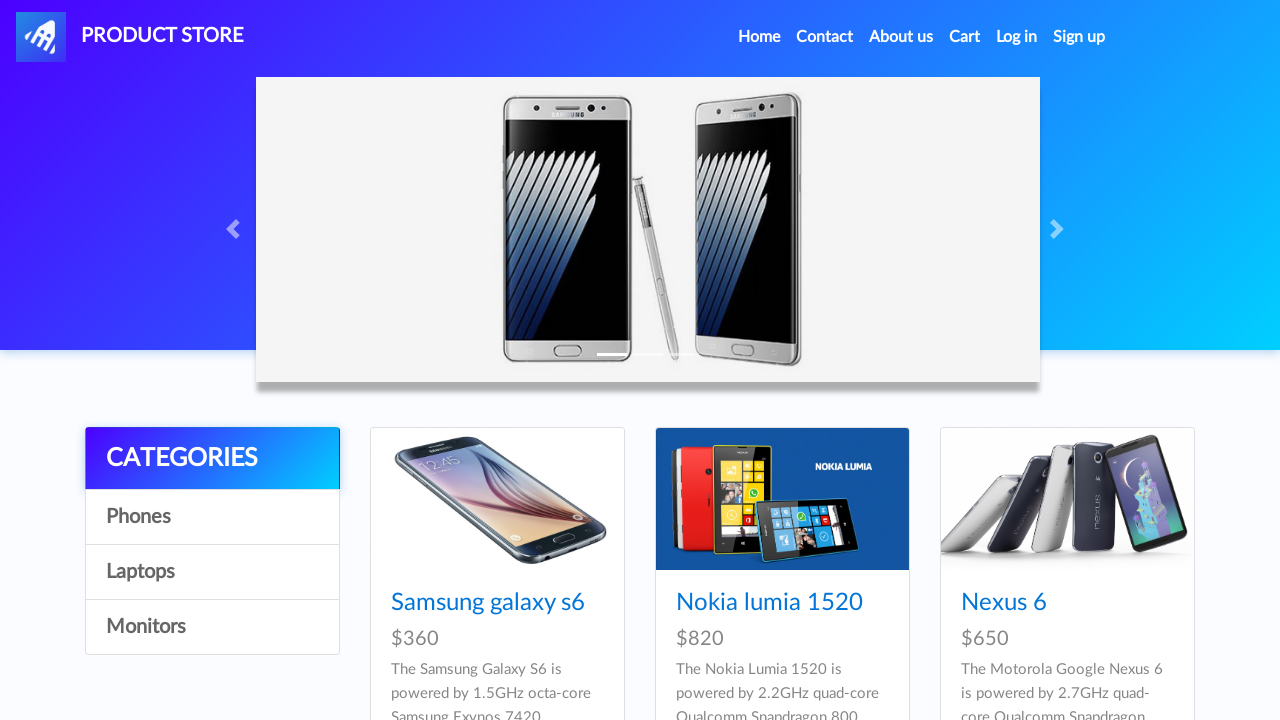

Located product elements on the page
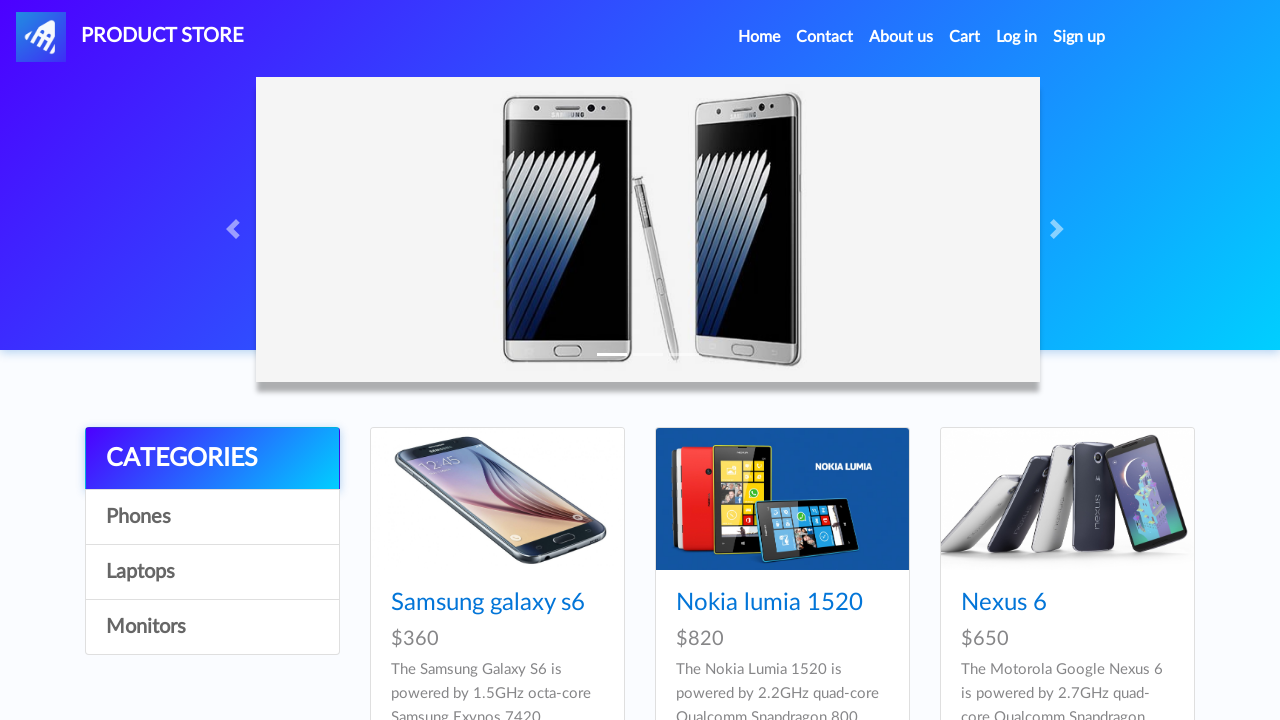

Verified that 9 products are displayed on the homepage
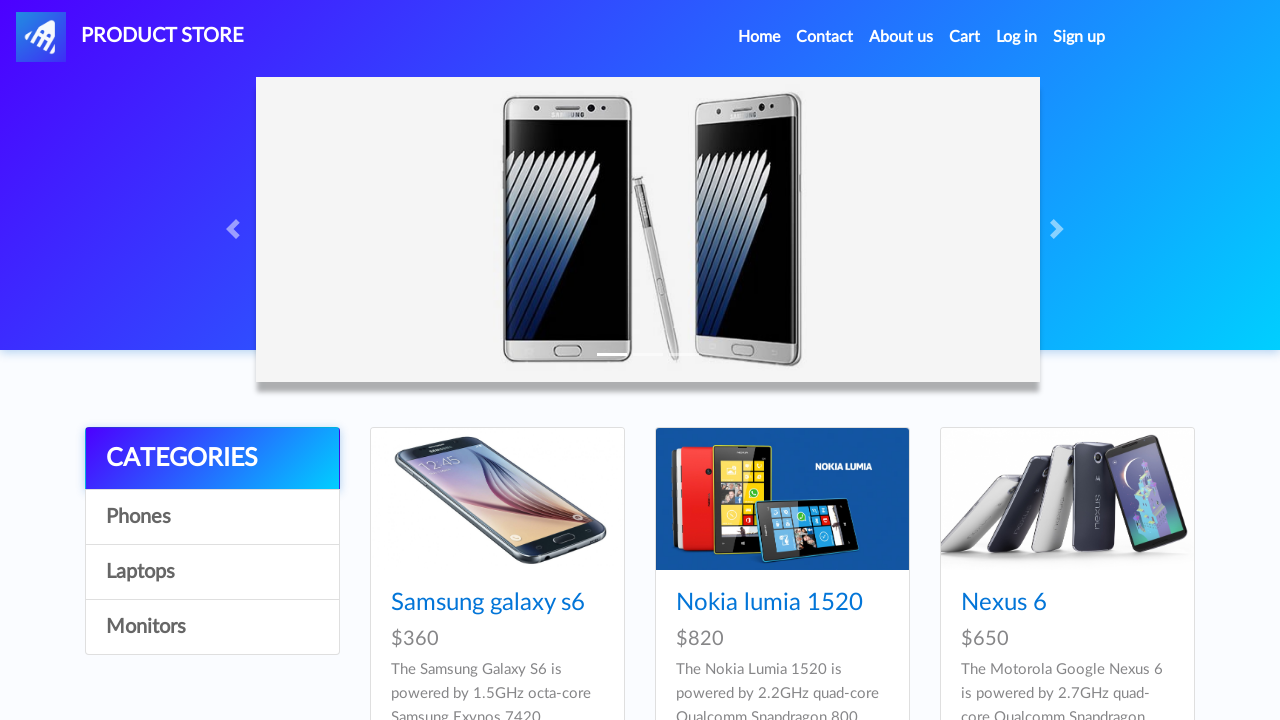

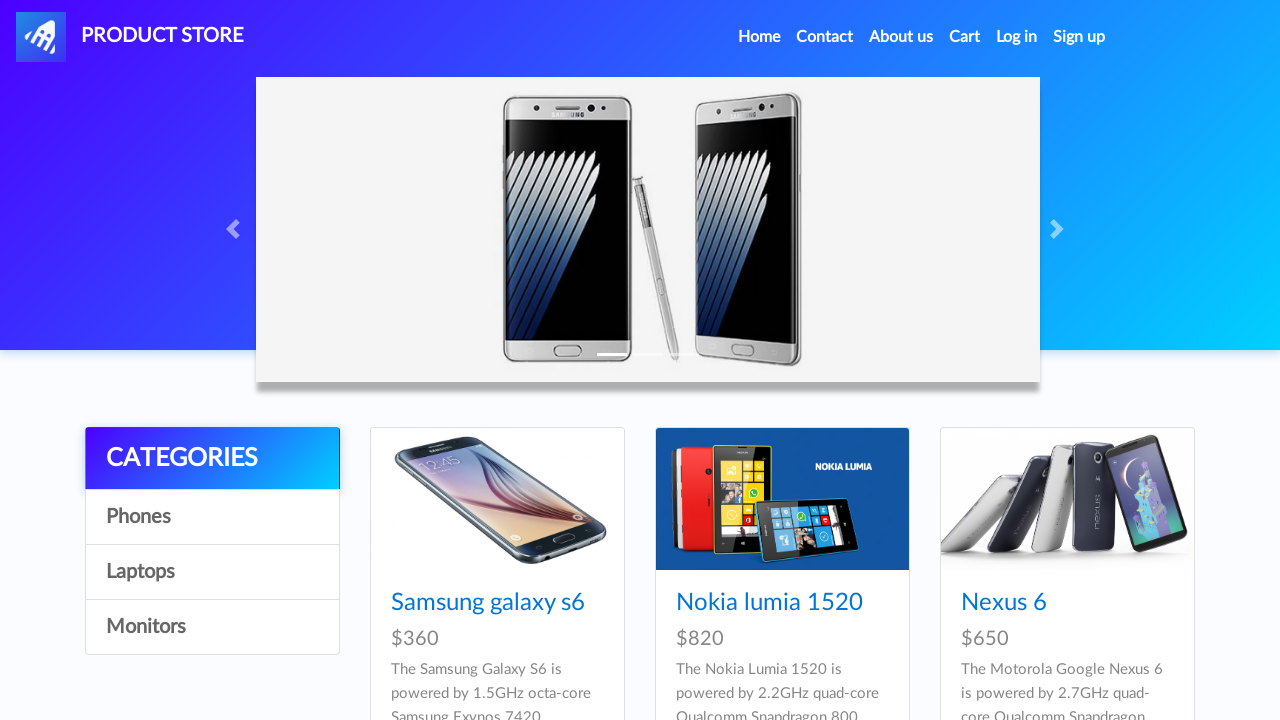